Tests login with invalid username and verifies the appropriate error message is displayed

Starting URL: http://the-internet.herokuapp.com/login

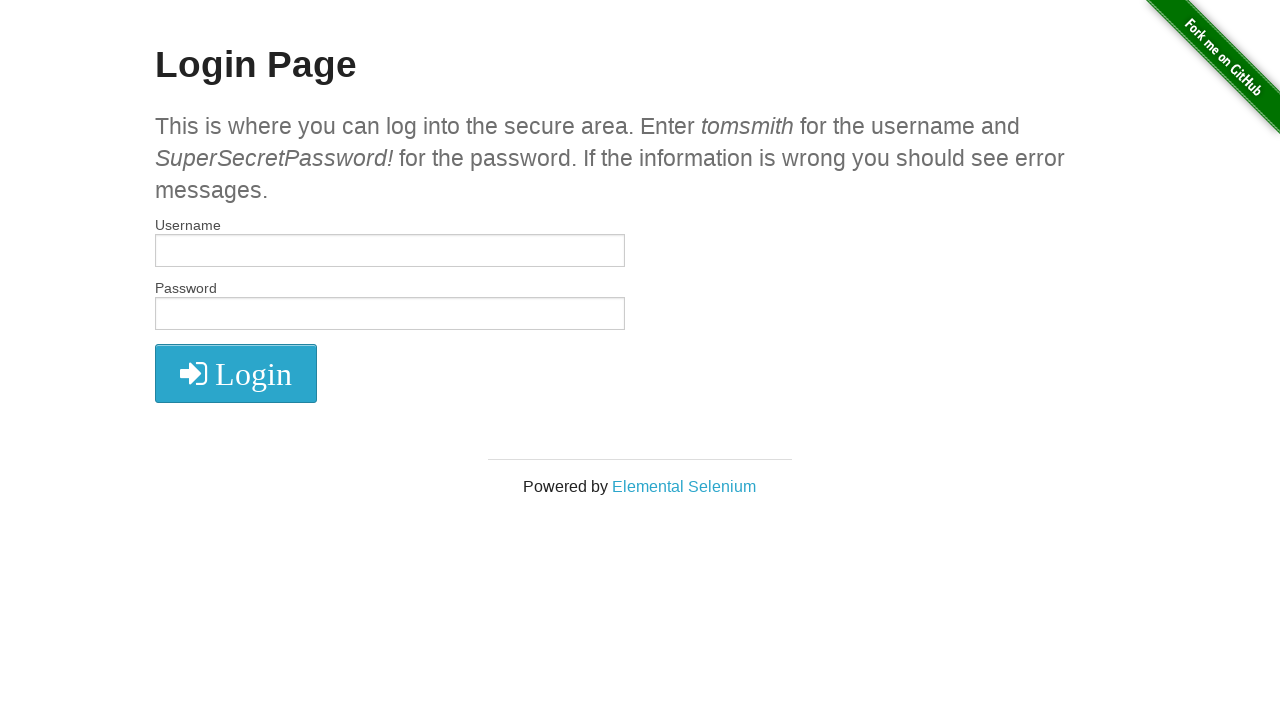

Filled username field with invalid username 'tomsmith1' on input[type='text']
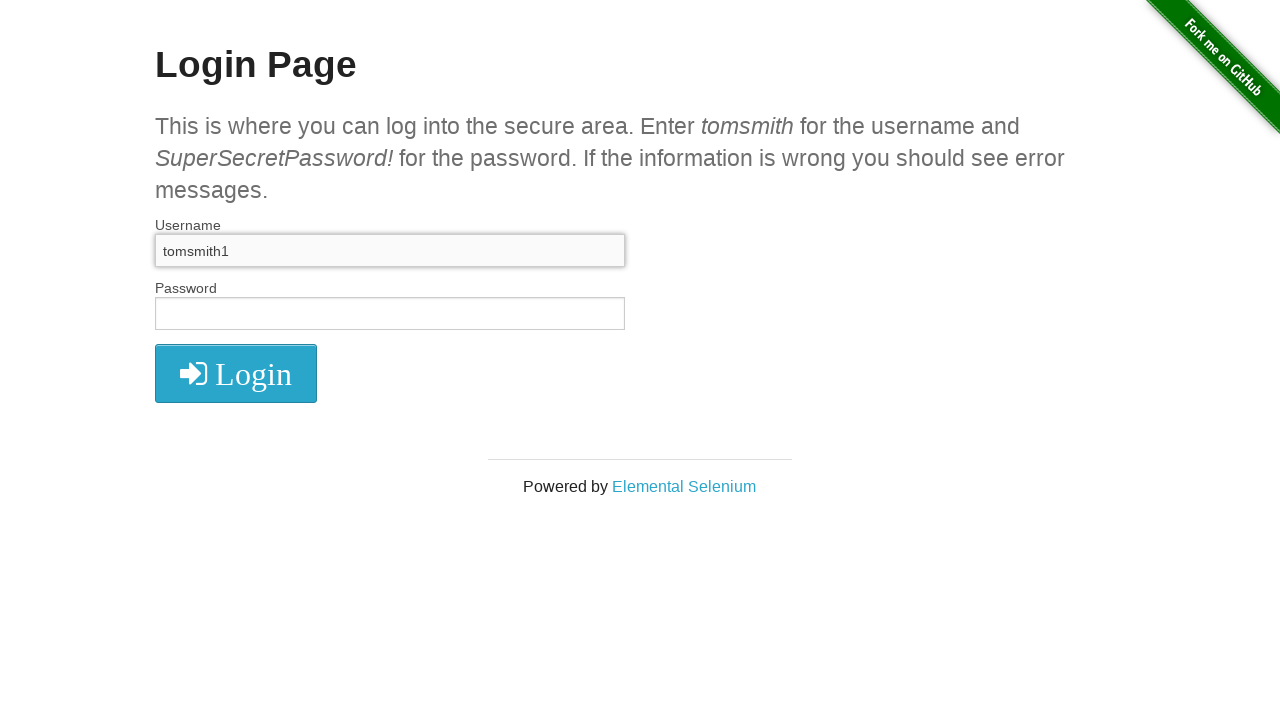

Filled password field with 'SuperSecretPassword!' on input[type='password']
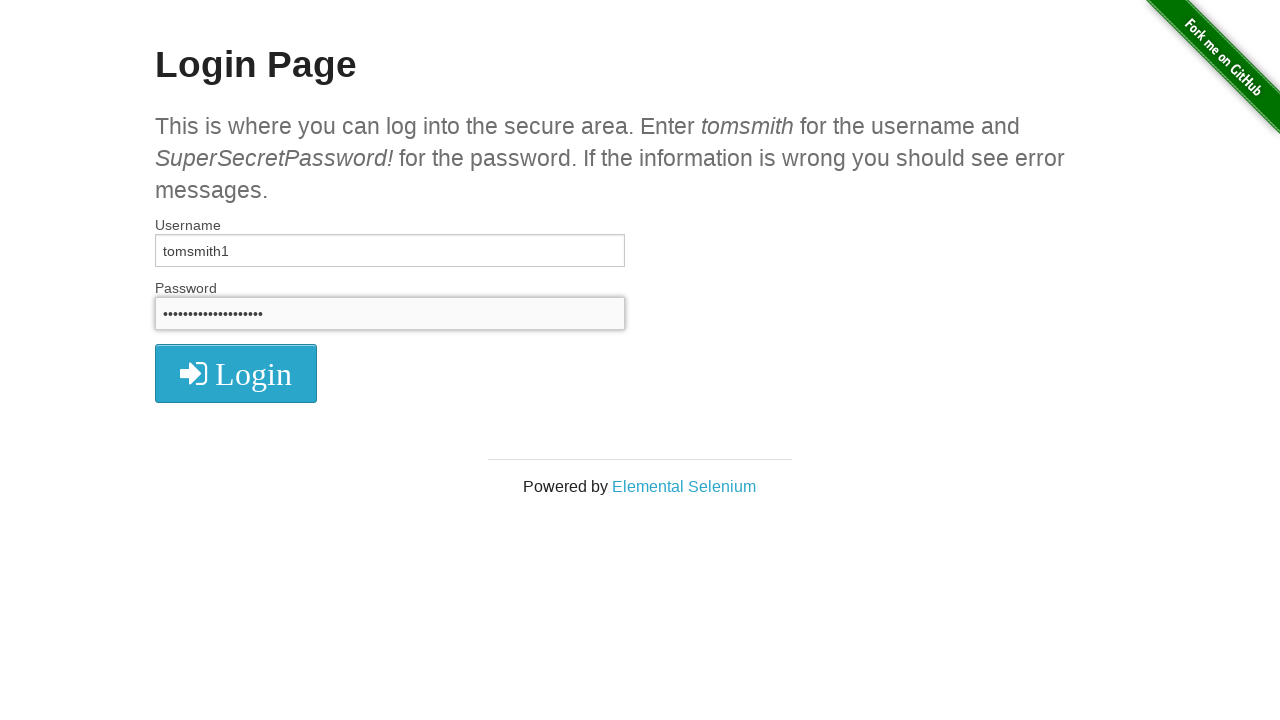

Clicked login button at (236, 373) on button.radius
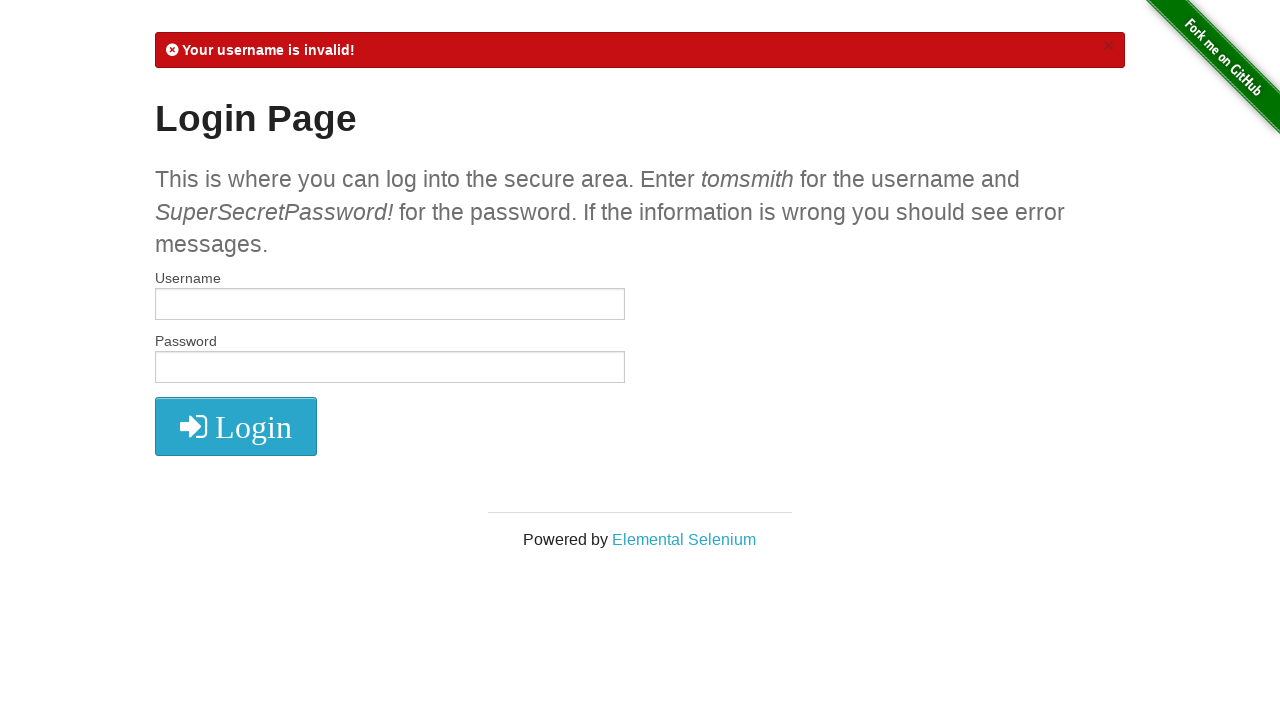

Error message appeared confirming invalid username
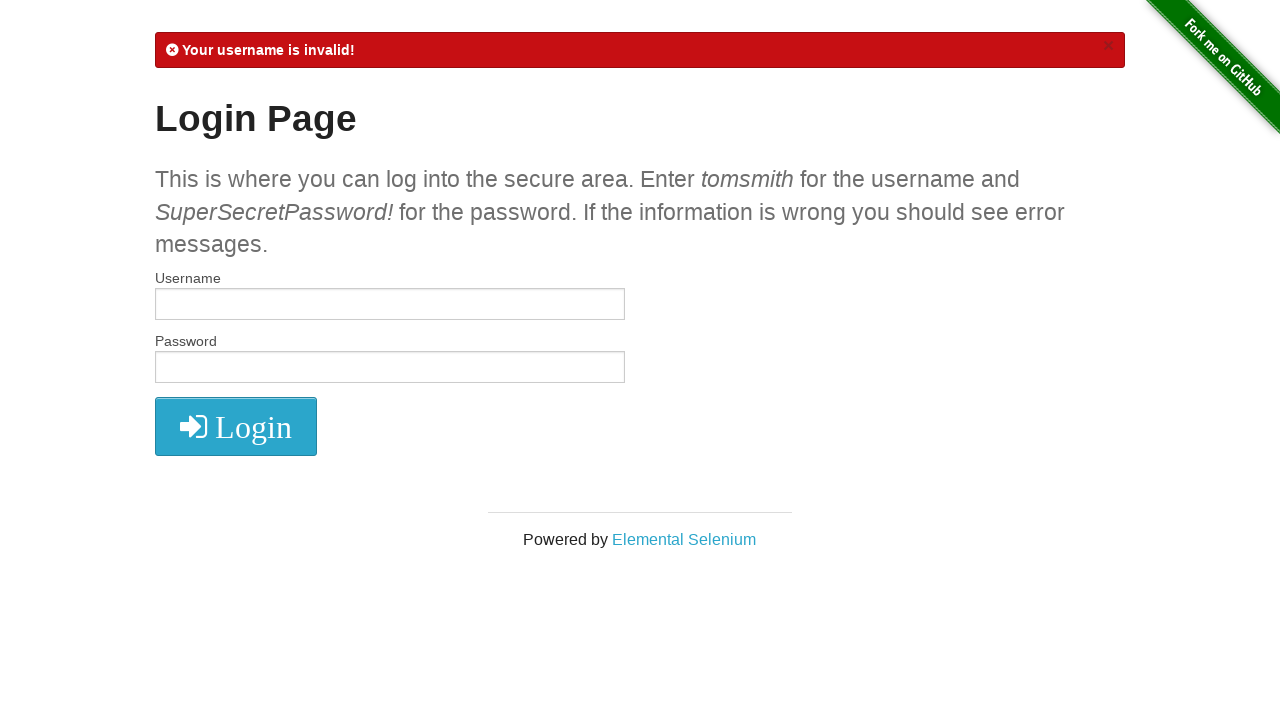

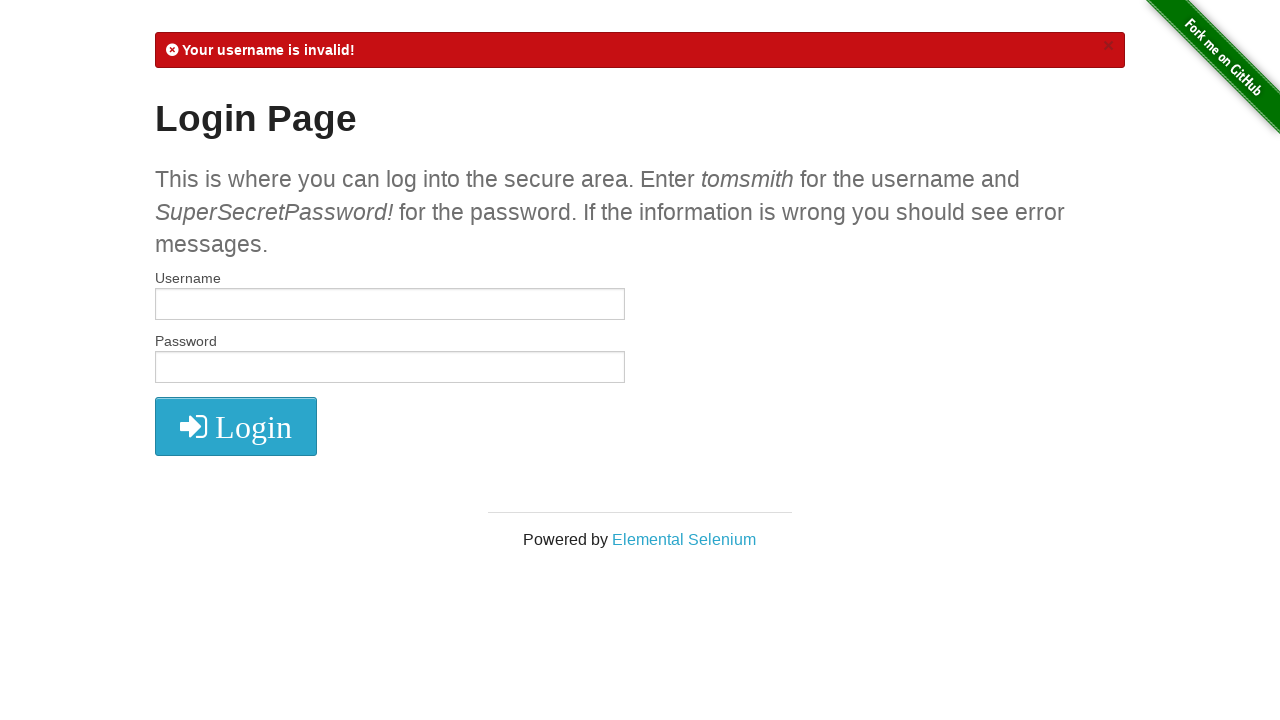